Navigates to the Heroes of War and Magic website and waits for page to load

Starting URL: https://www.heroeswm.ru/

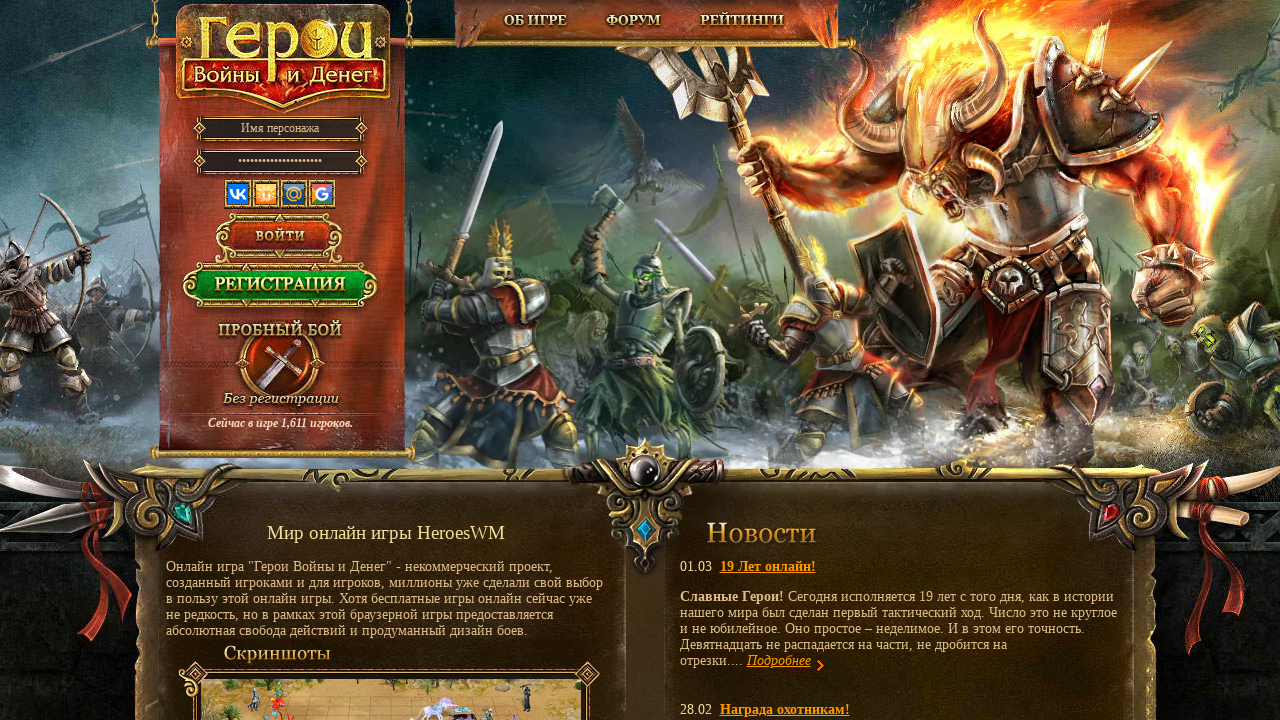

Waited for Heroes of War and Magic website to load (domcontentloaded state)
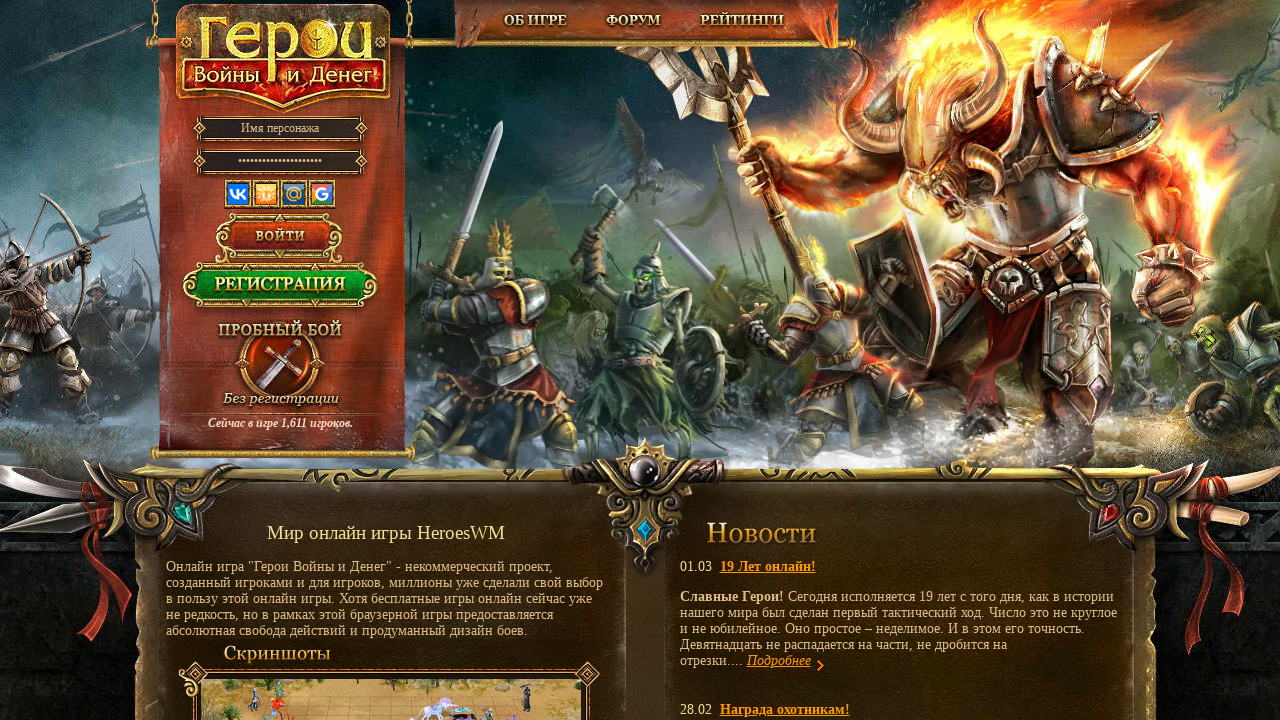

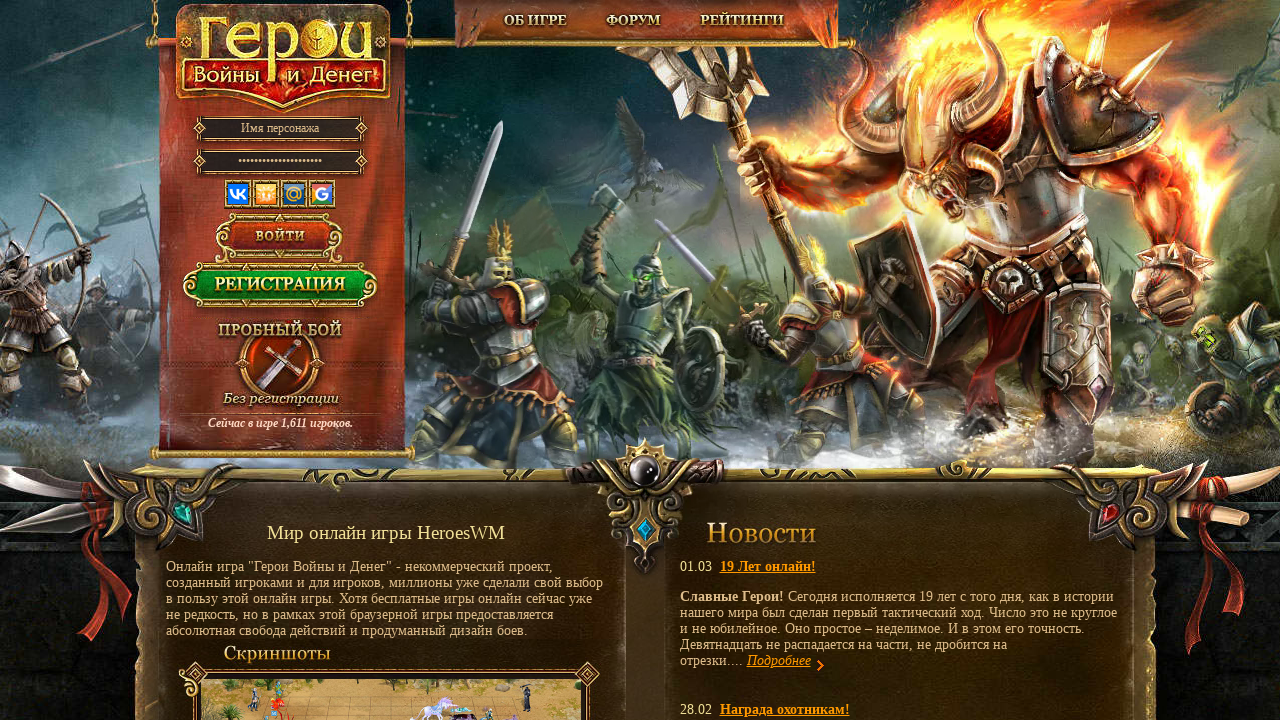